Tests prompt alert by entering text and accepting/dismissing to verify the entered text is displayed

Starting URL: https://loopcamp.vercel.app/javascript-alerts.html

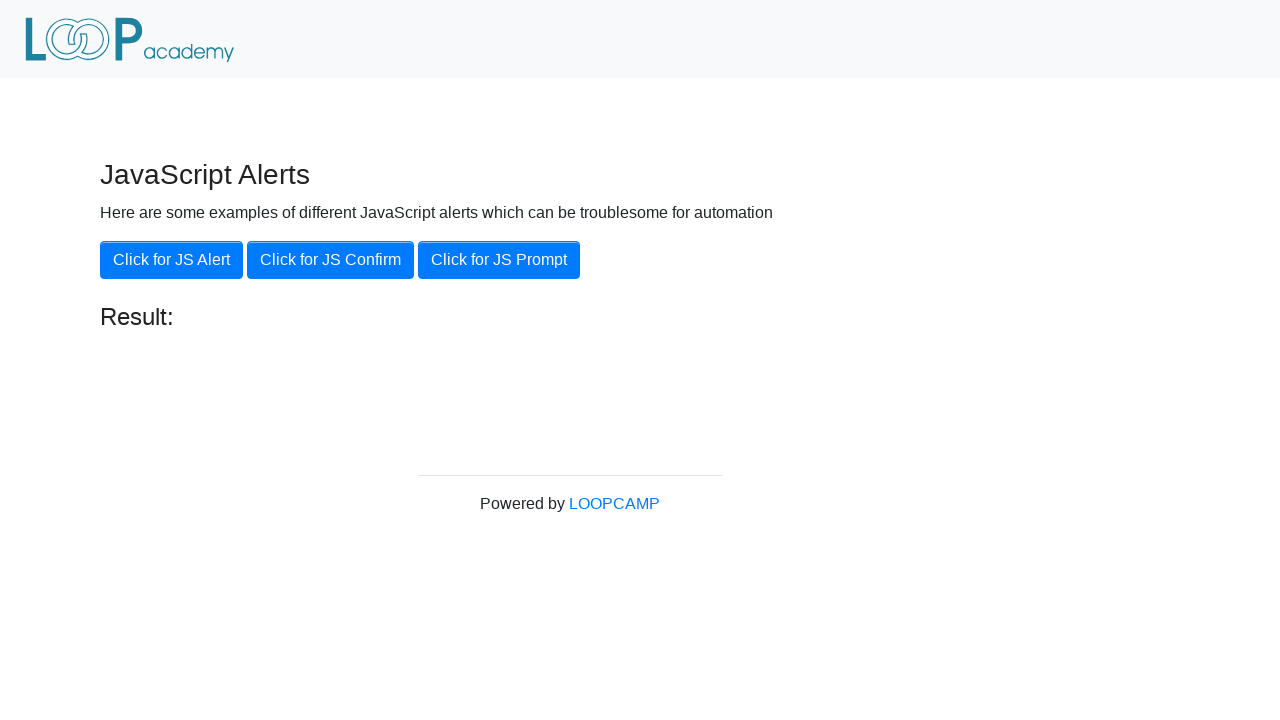

Clicked 'Click for JS Prompt' button and accepted dialog with text 'Loopcamp' at (499, 260) on xpath=//button[.='Click for JS Prompt']
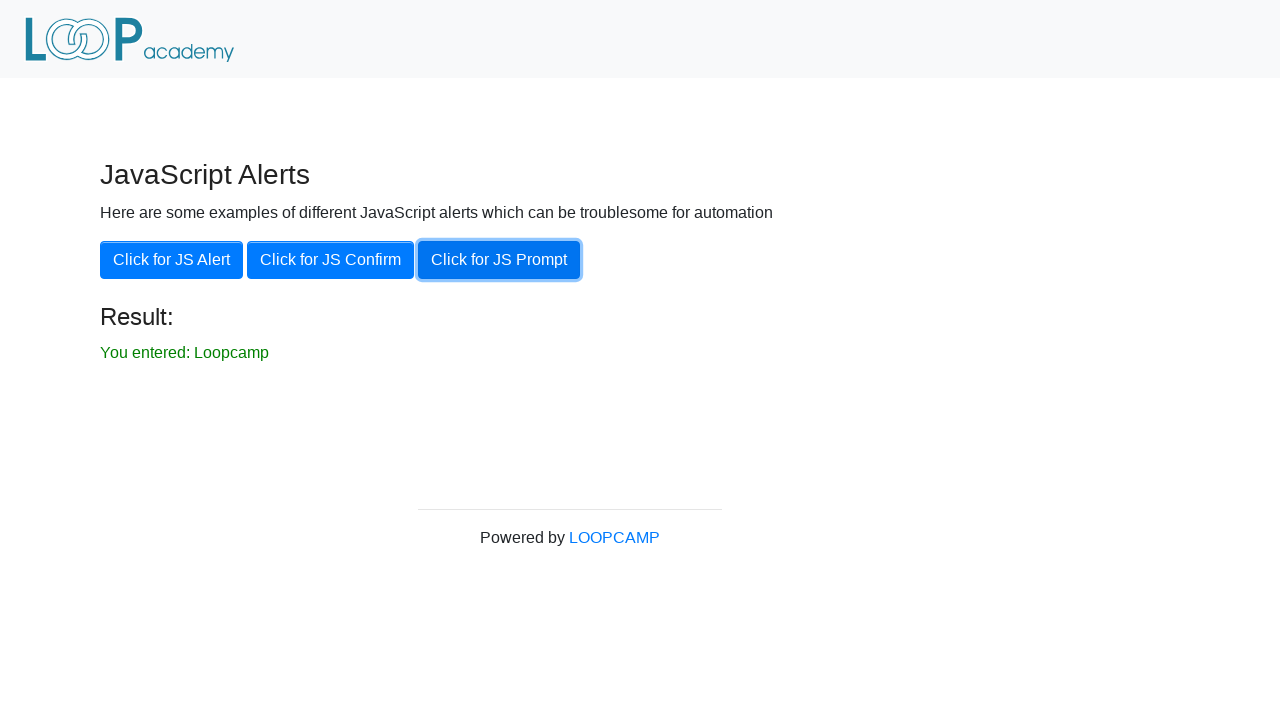

Result paragraph with entered text loaded
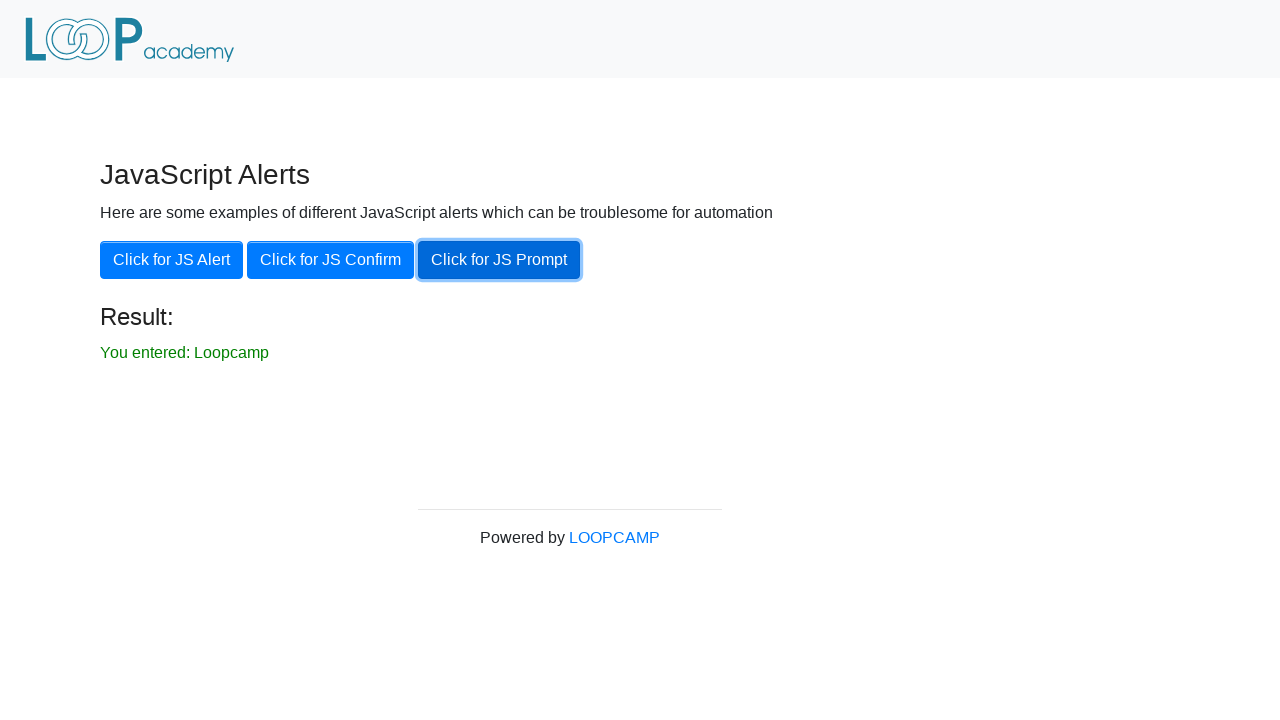

Clicked 'Click for JS Prompt' button and dismissed dialog without entering text at (499, 260) on xpath=//button[.='Click for JS Prompt']
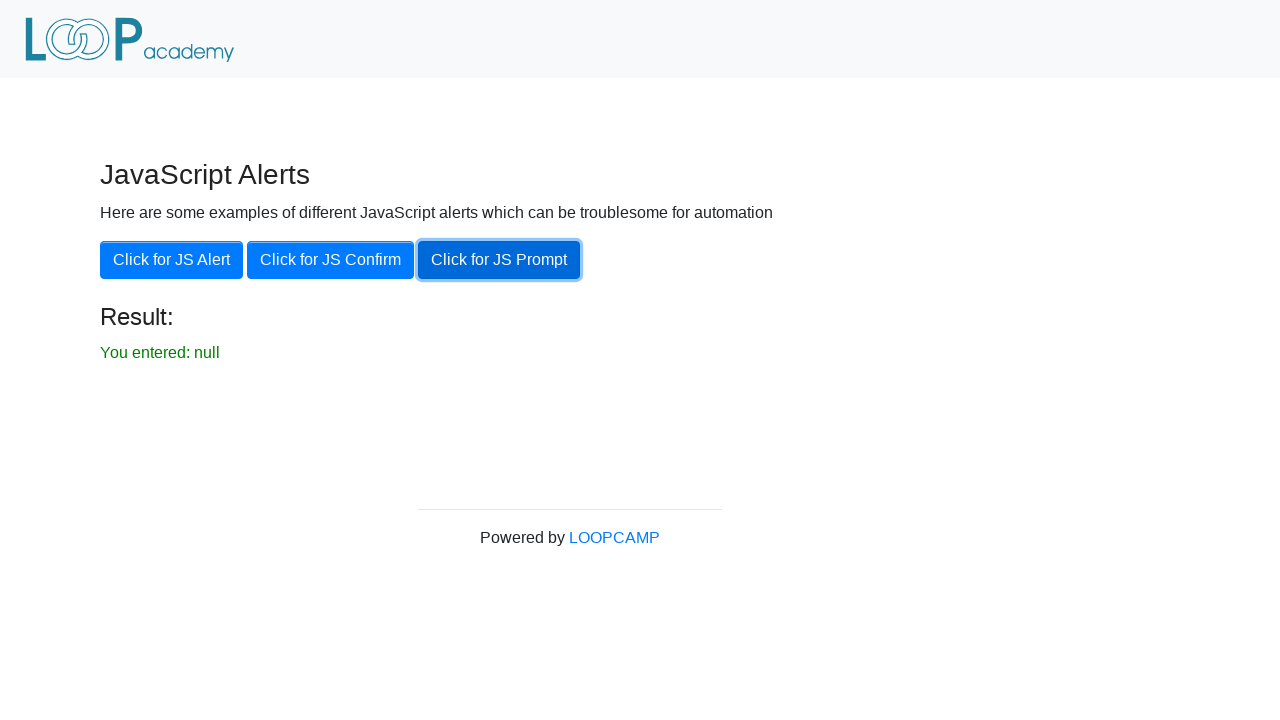

Result paragraph with null/dismissed text loaded
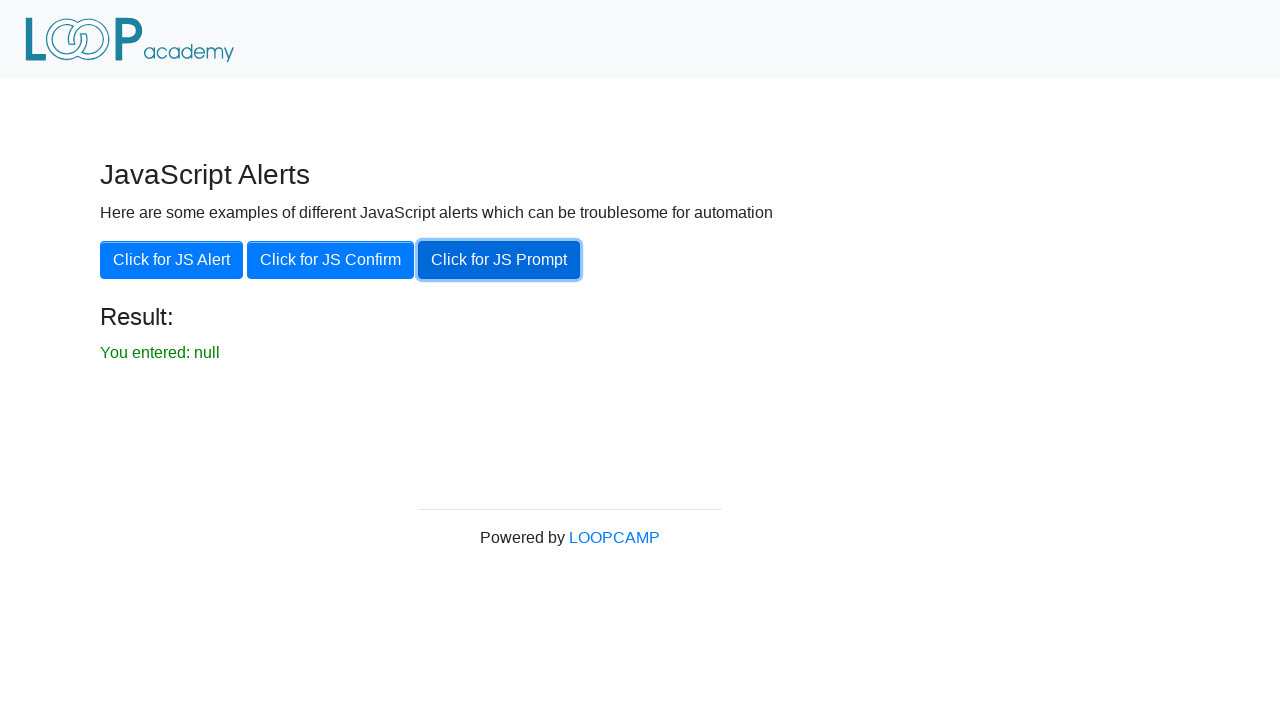

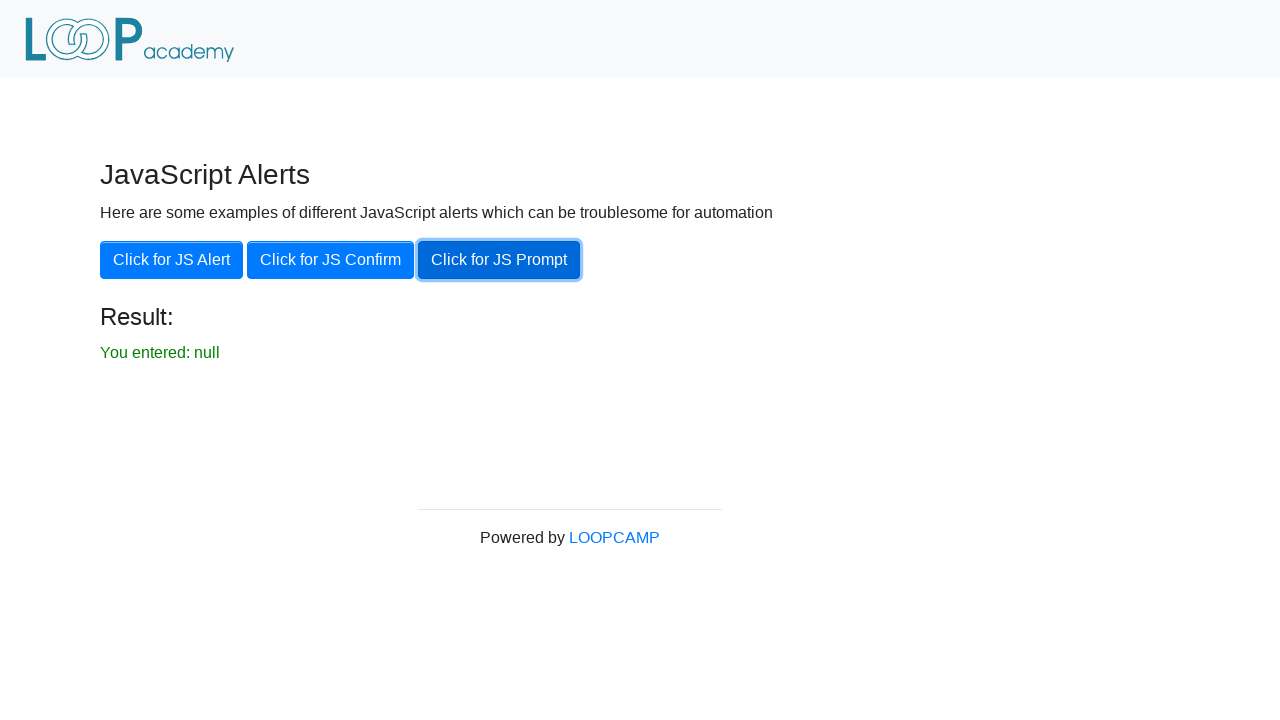